Tests the text box form on demoqa.com by filling in all fields (full name, email, current address, permanent address) and verifying the output matches the input values.

Starting URL: https://demoqa.com/text-box

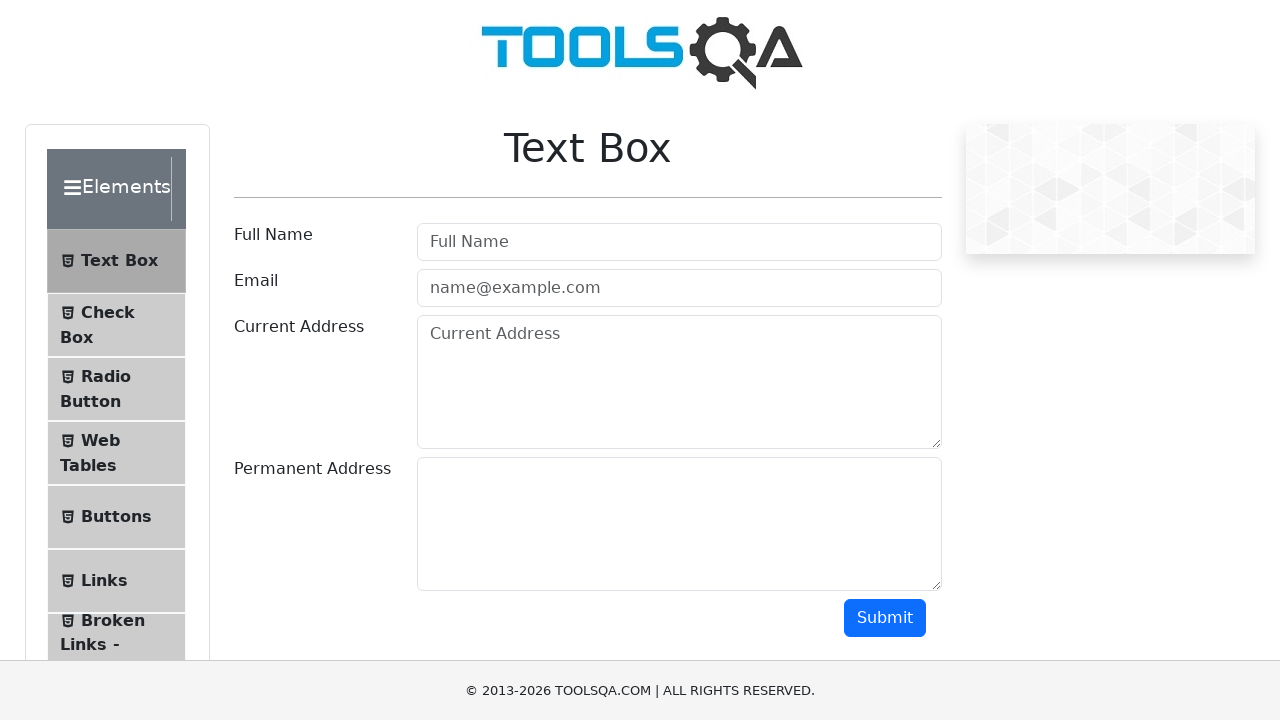

Filled Full Name field with 'John Anderson' on #userName
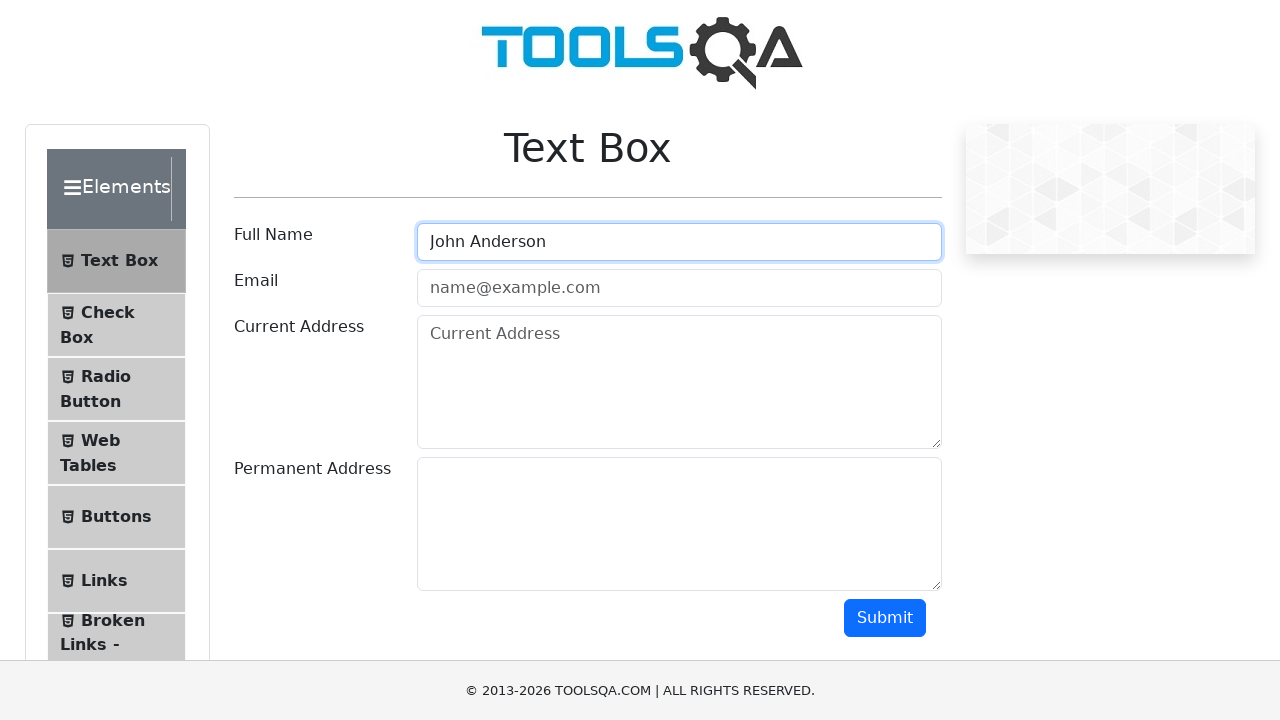

Filled Email field with 'john.anderson@testmail.com' on #userEmail
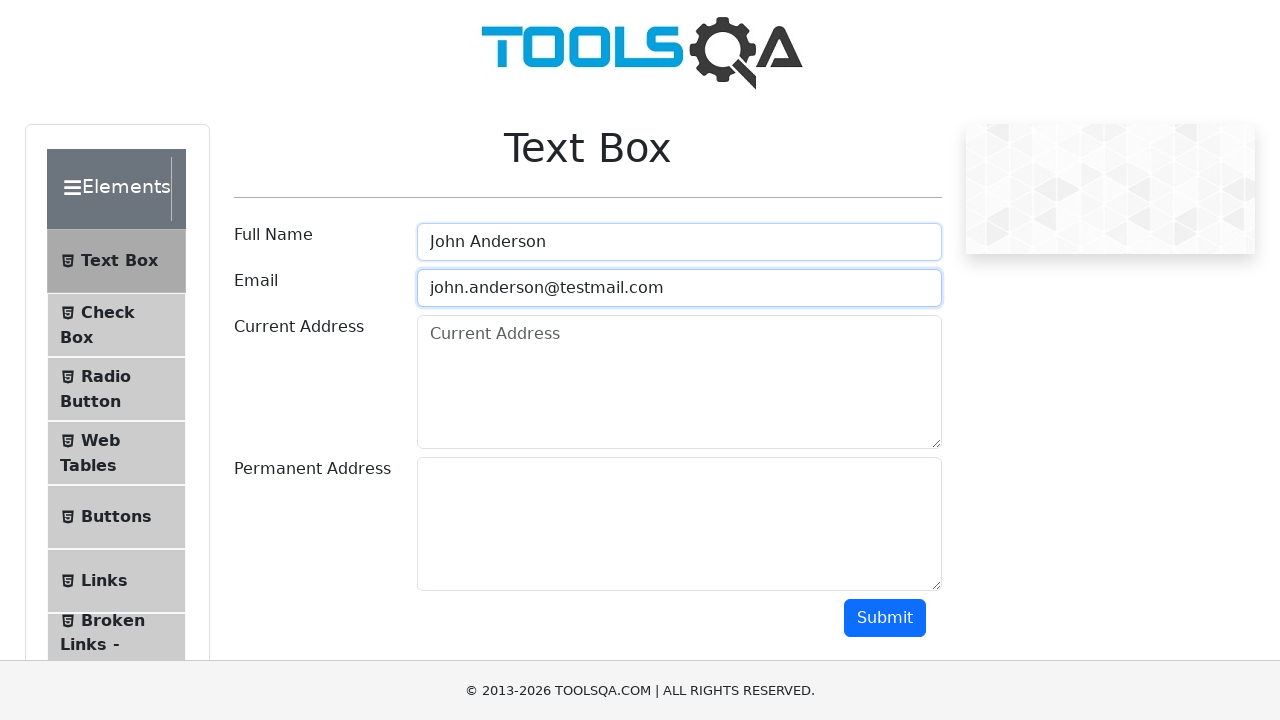

Filled Current Address field with '123 Main Street, Apt 4B, New York, NY 10001' on #currentAddress
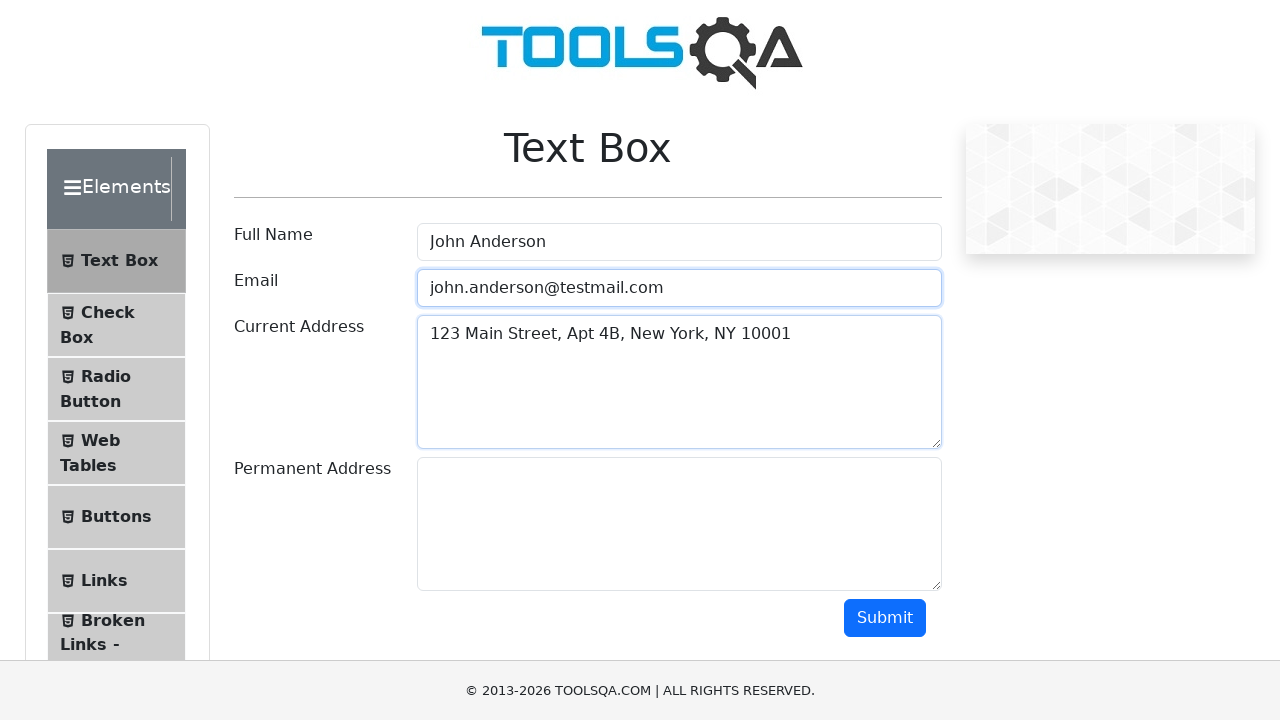

Filled Permanent Address field with '456 Oak Avenue, Los Angeles, CA 90001' on #permanentAddress
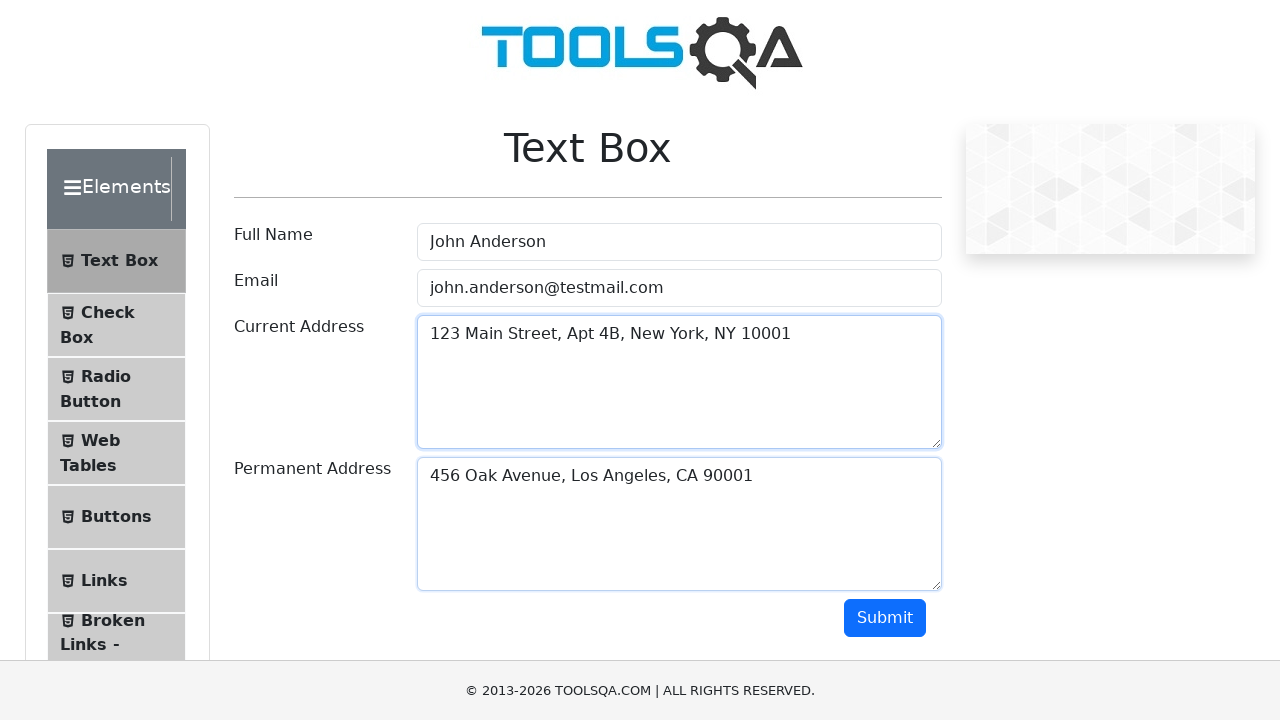

Clicked Submit button at (885, 618) on #submit
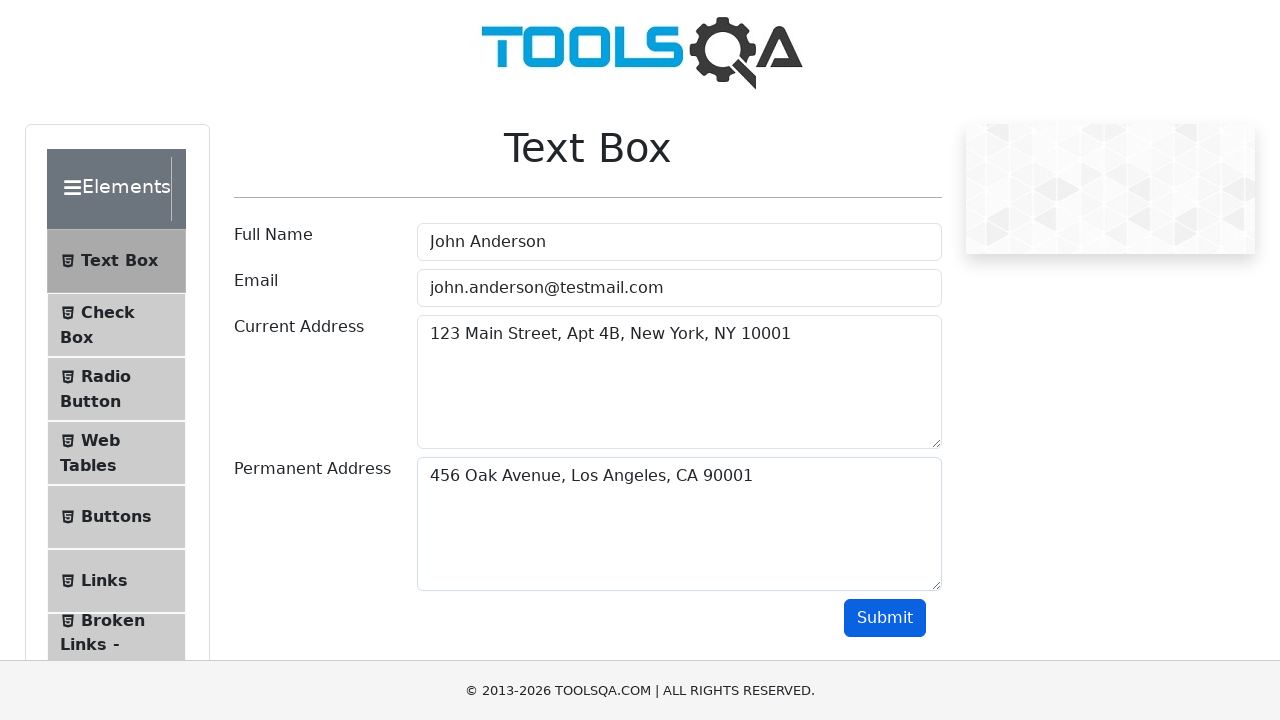

Output section appeared
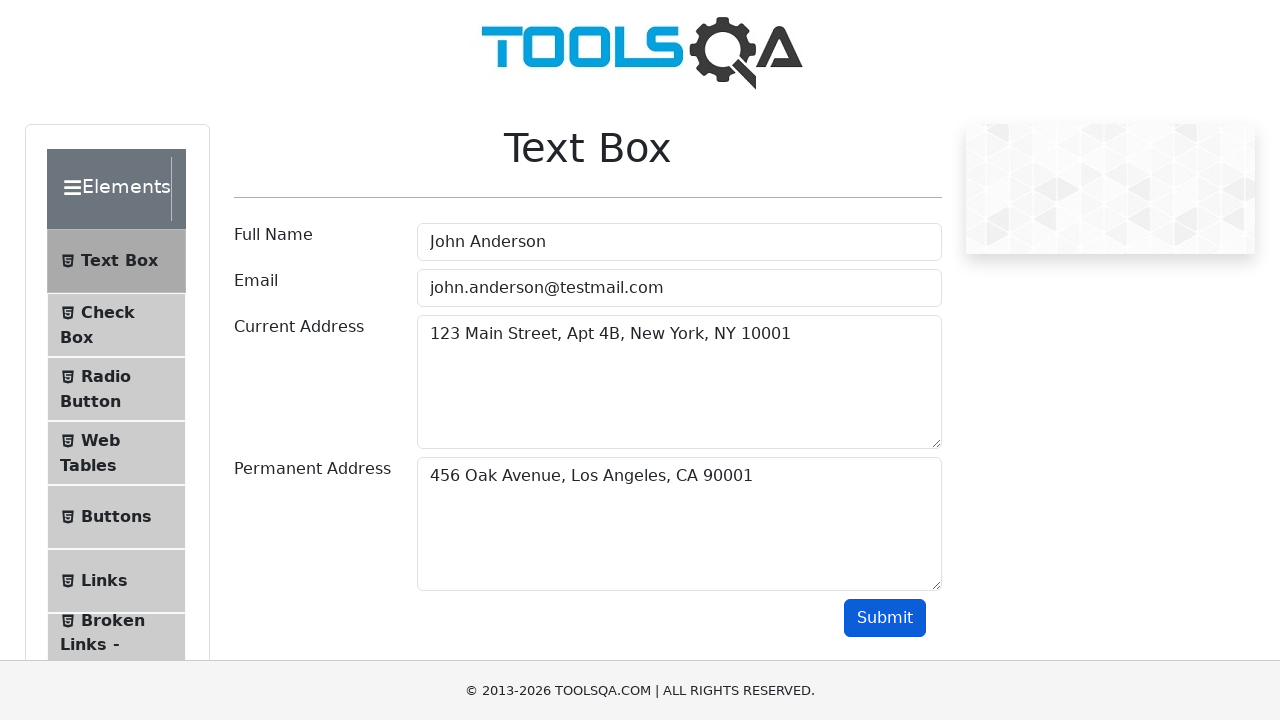

Verified Full Name 'John Anderson' is present in output
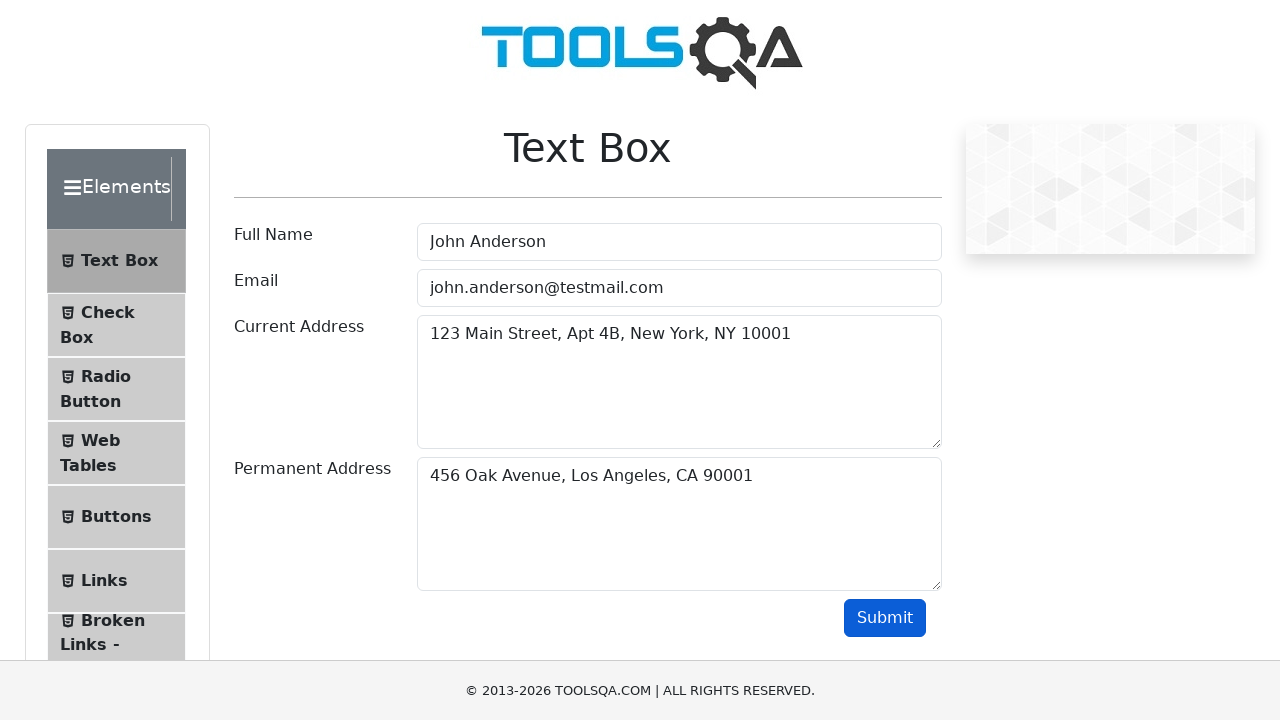

Verified Email 'john.anderson@testmail.com' is present in output
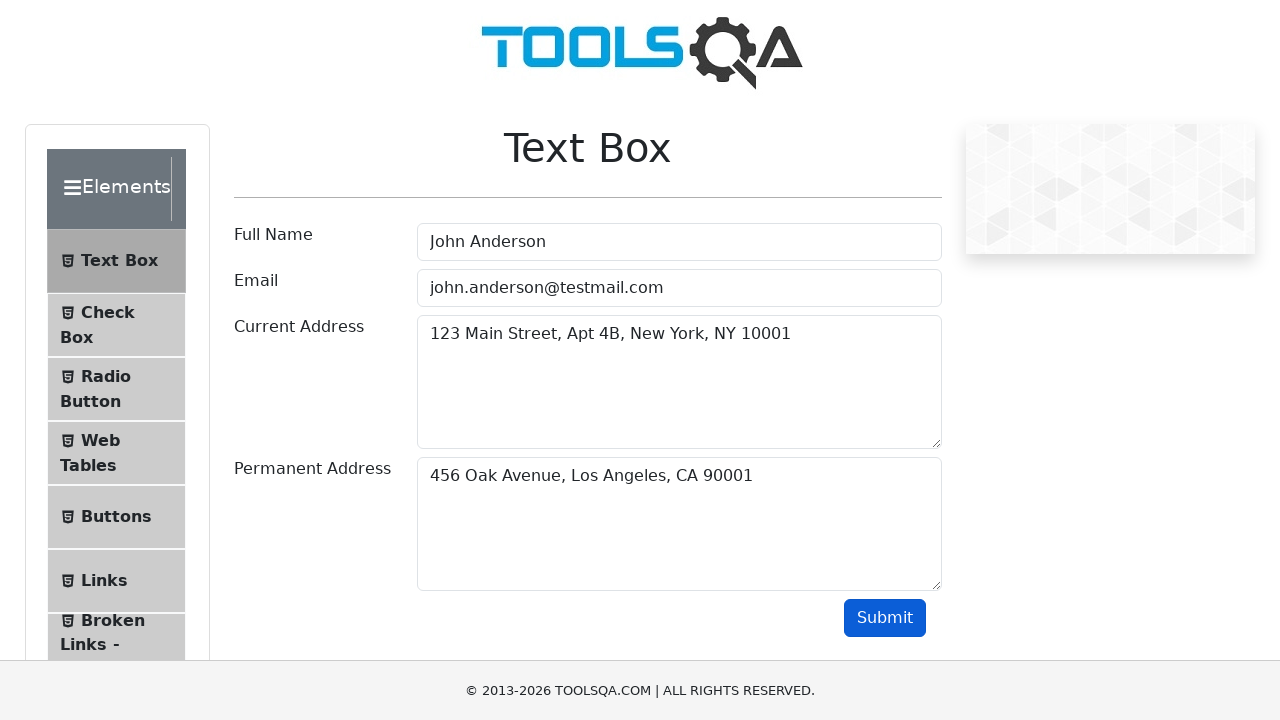

Verified Current Address '123 Main Street, Apt 4B, New York, NY 10001' is present in output
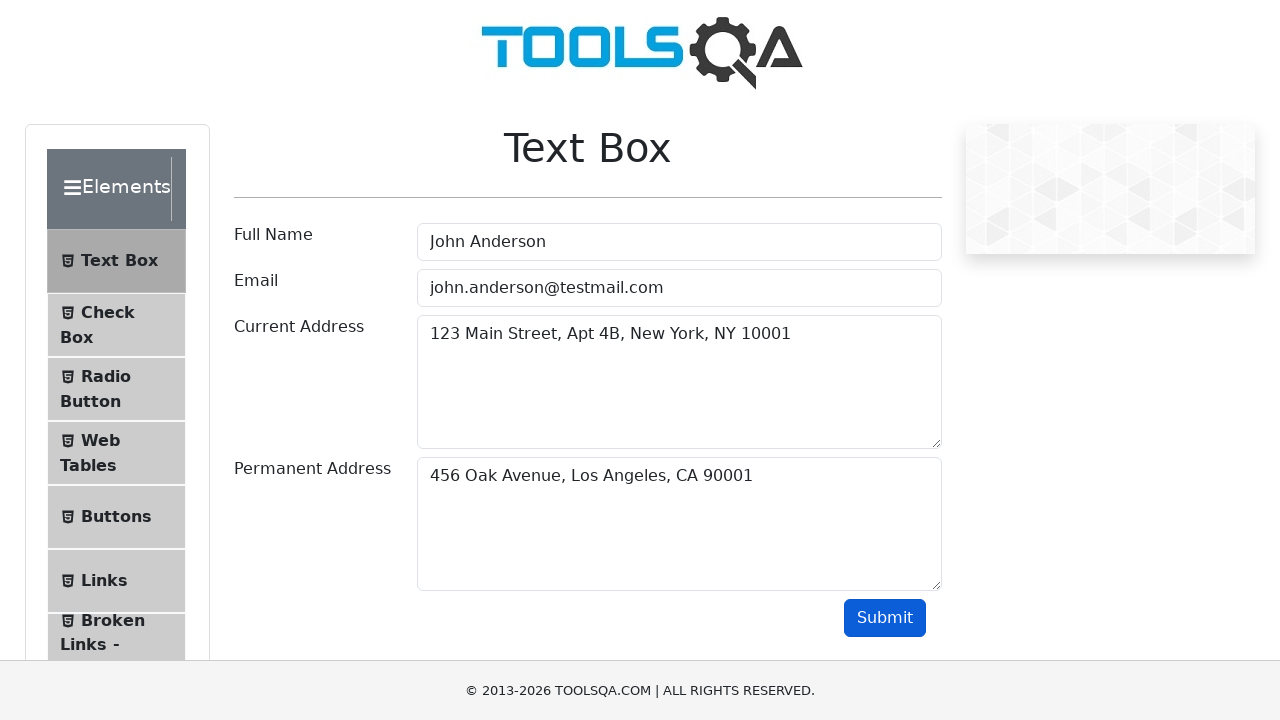

Verified Permanent Address '456 Oak Avenue, Los Angeles, CA 90001' is present in output
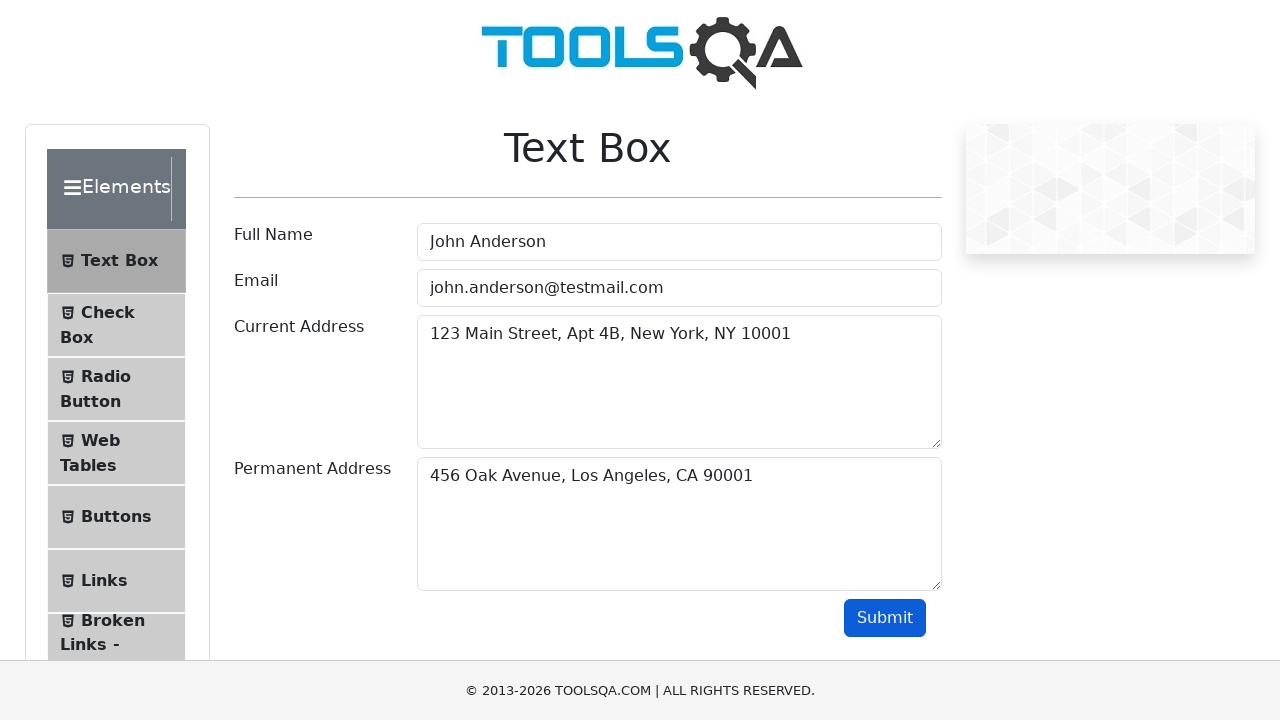

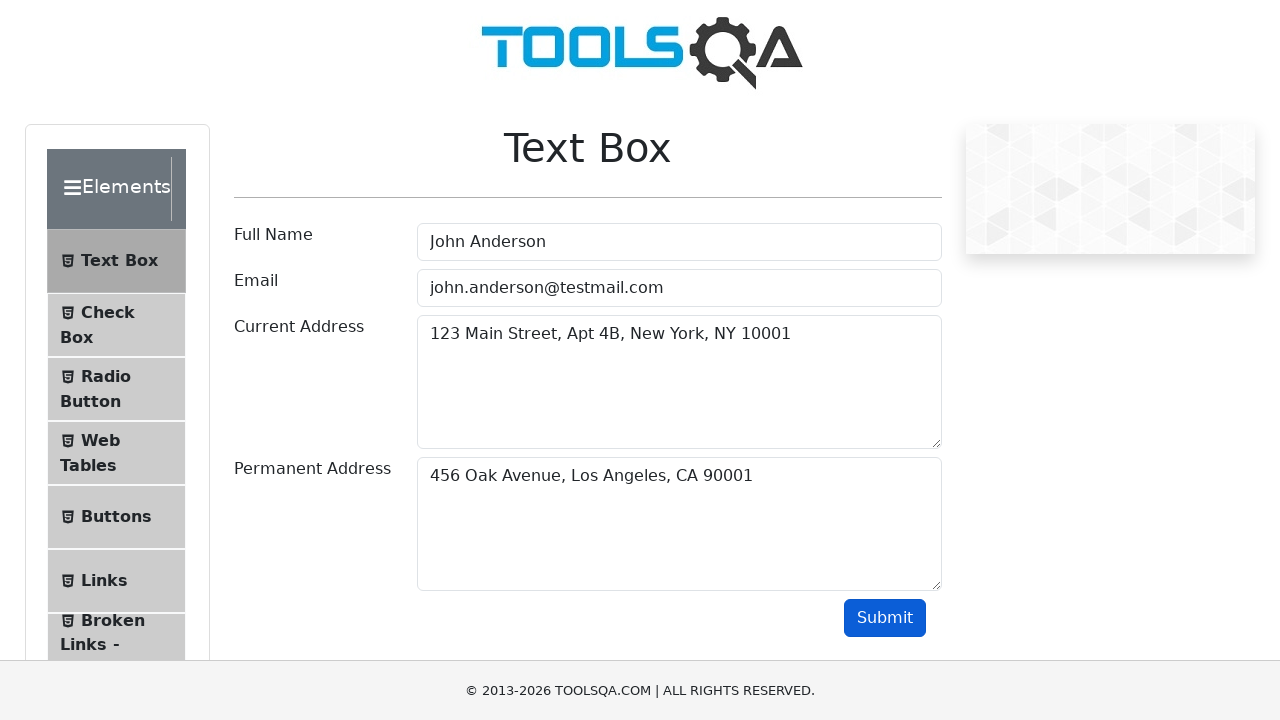